Tests pressing a letter key followed by the ESCAPE key and verifying the ESCAPE key press is detected

Starting URL: https://the-internet.herokuapp.com/key_presses

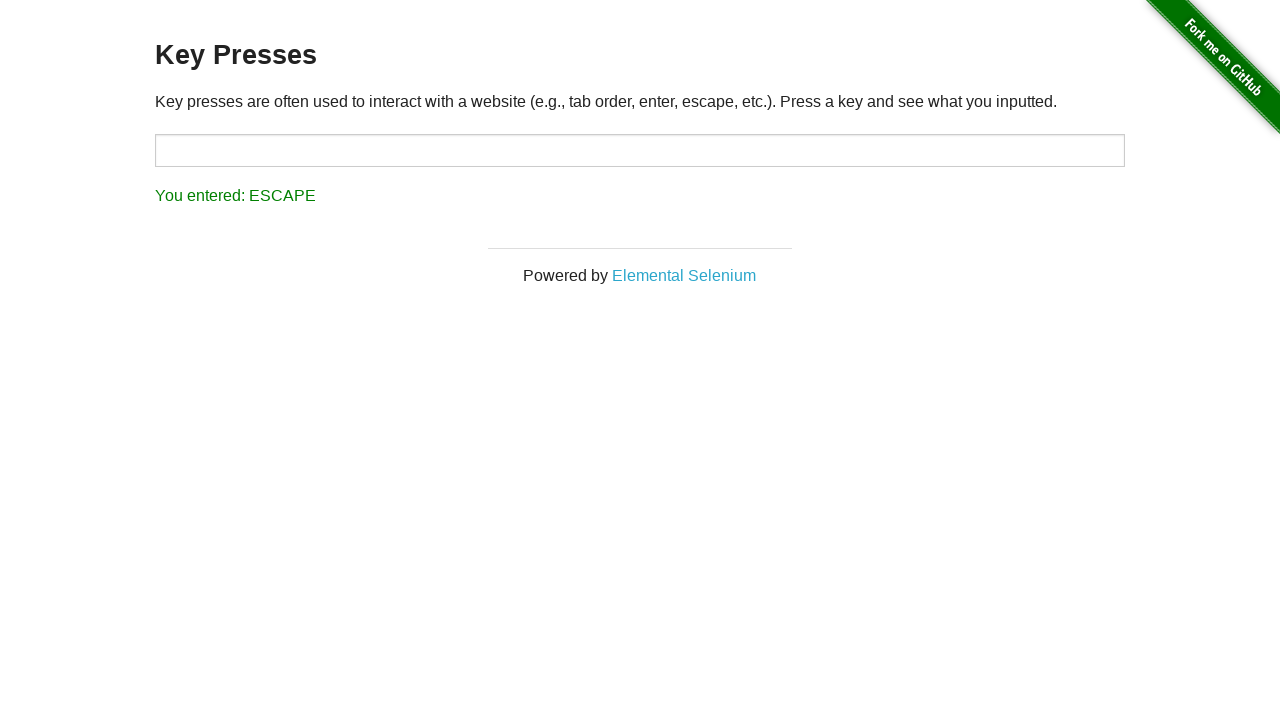

Typed 'a' into the target input field on input#target
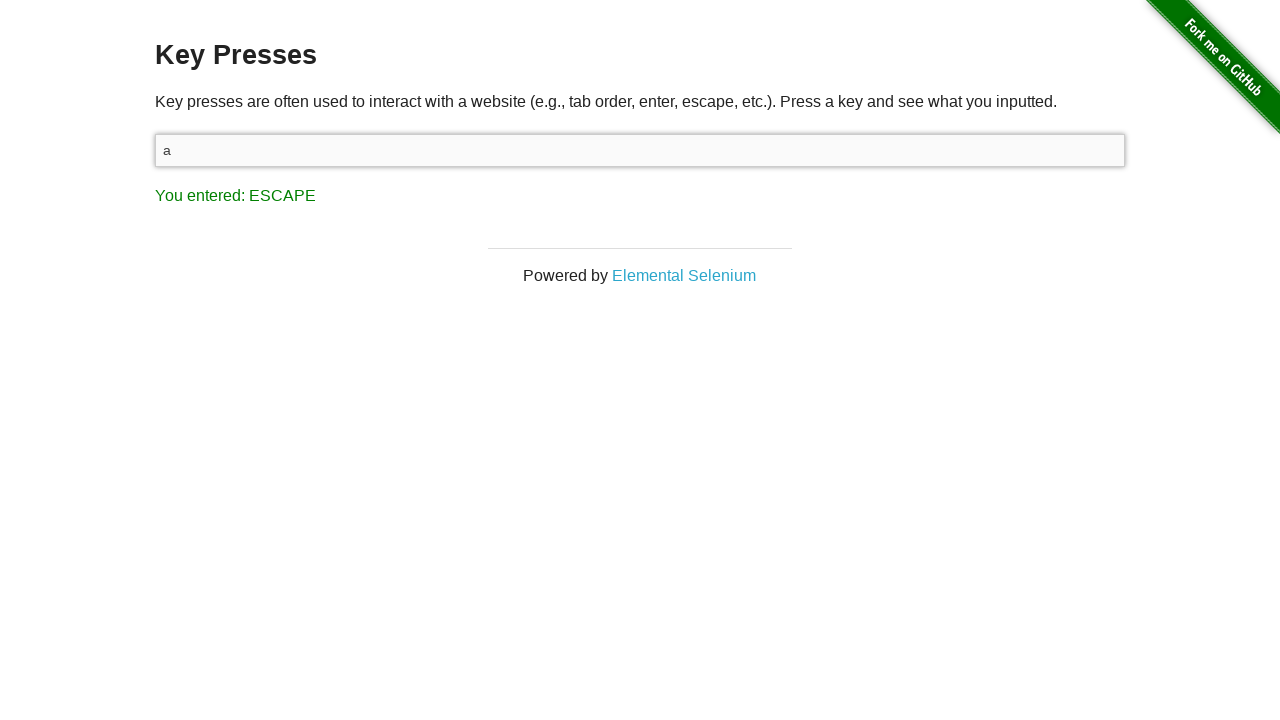

Pressed ESCAPE key on input#target
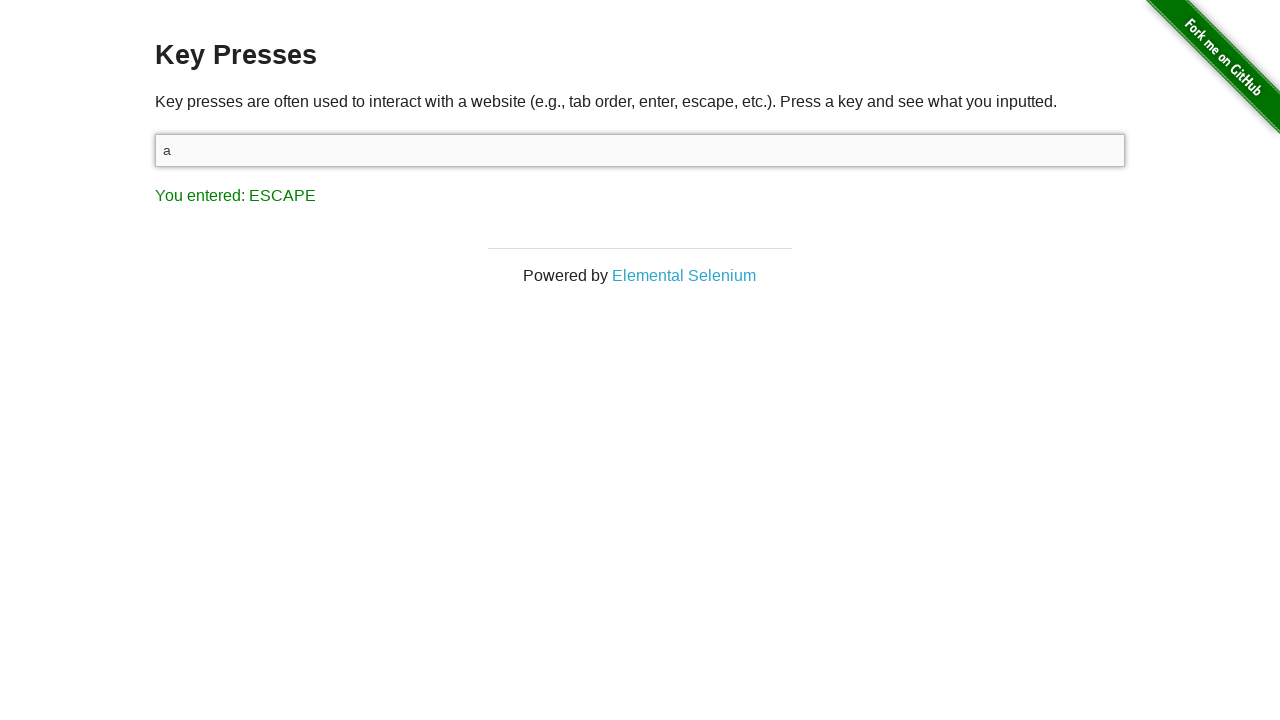

Result element appeared confirming ESCAPE key press was detected
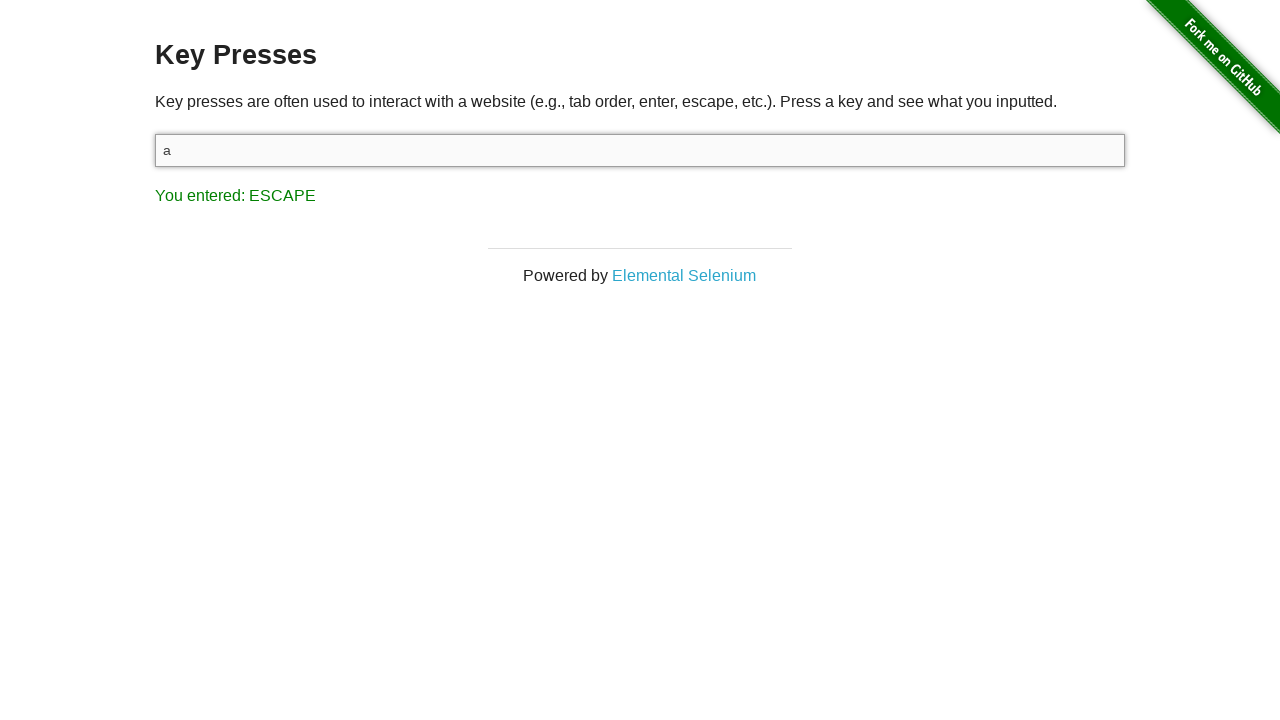

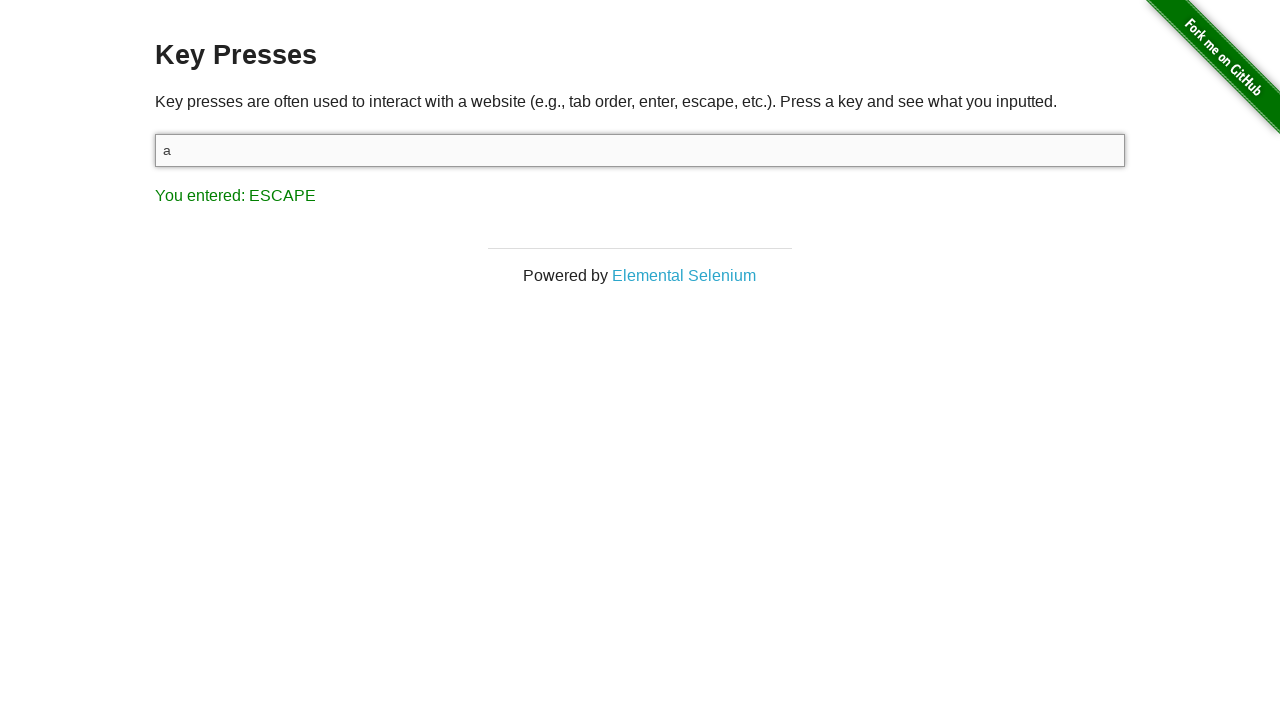